Tests handling JavaScript alert dialogs by clicking a button that triggers an alert and dismissing it

Starting URL: https://www.lambdatest.com/selenium-playground/javascript-alert-box-demo

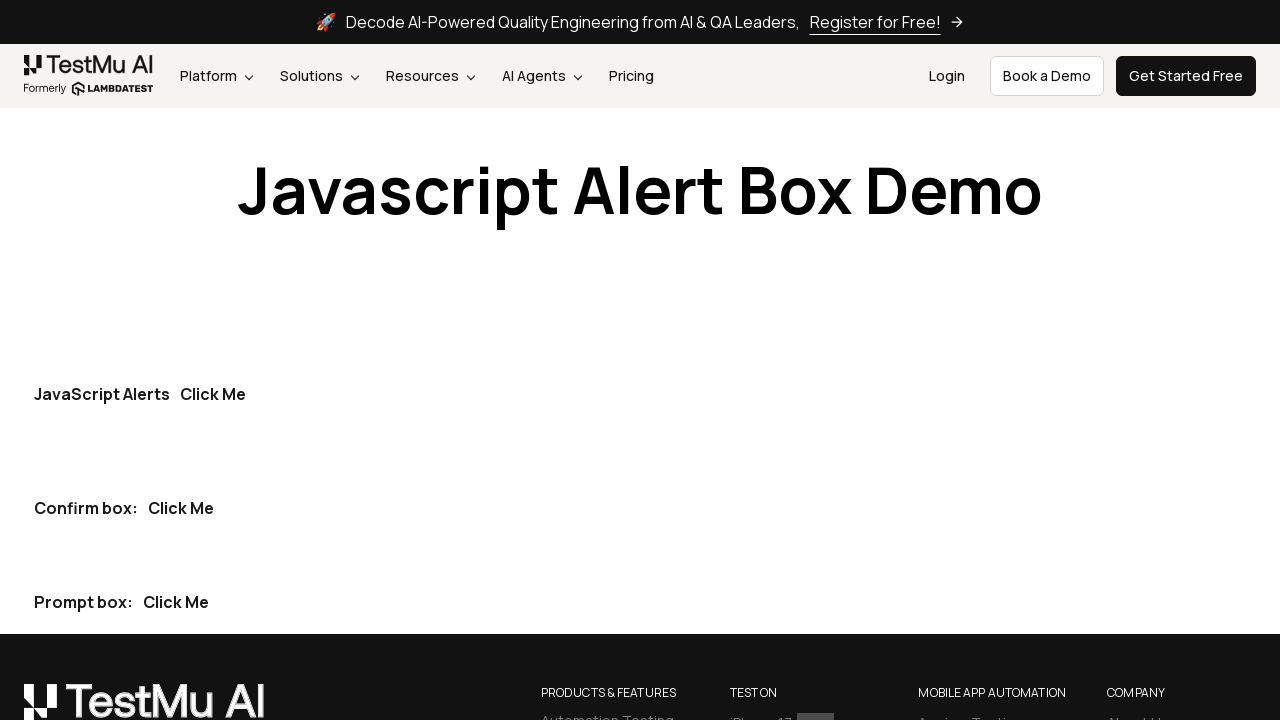

Set up dialog handler to dismiss JavaScript alerts
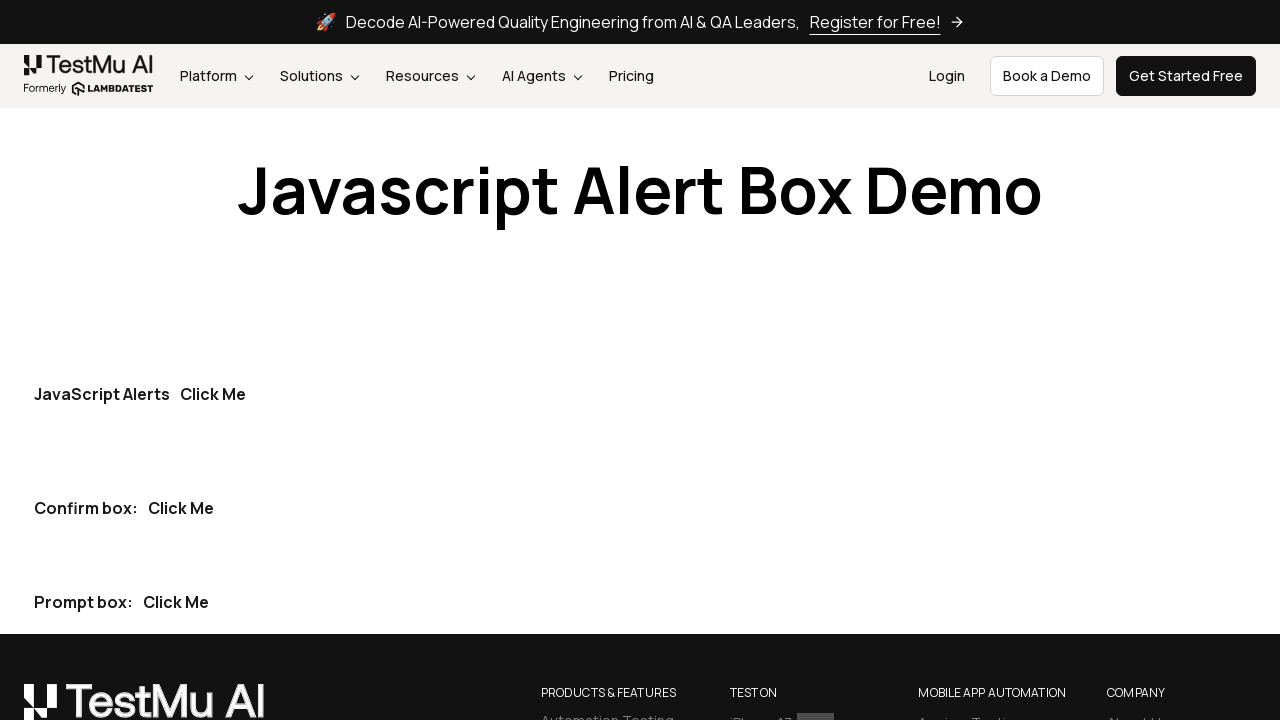

Clicked the second 'Click Me' button to trigger the alert at (181, 508) on button:has-text('Click Me') >> nth=1
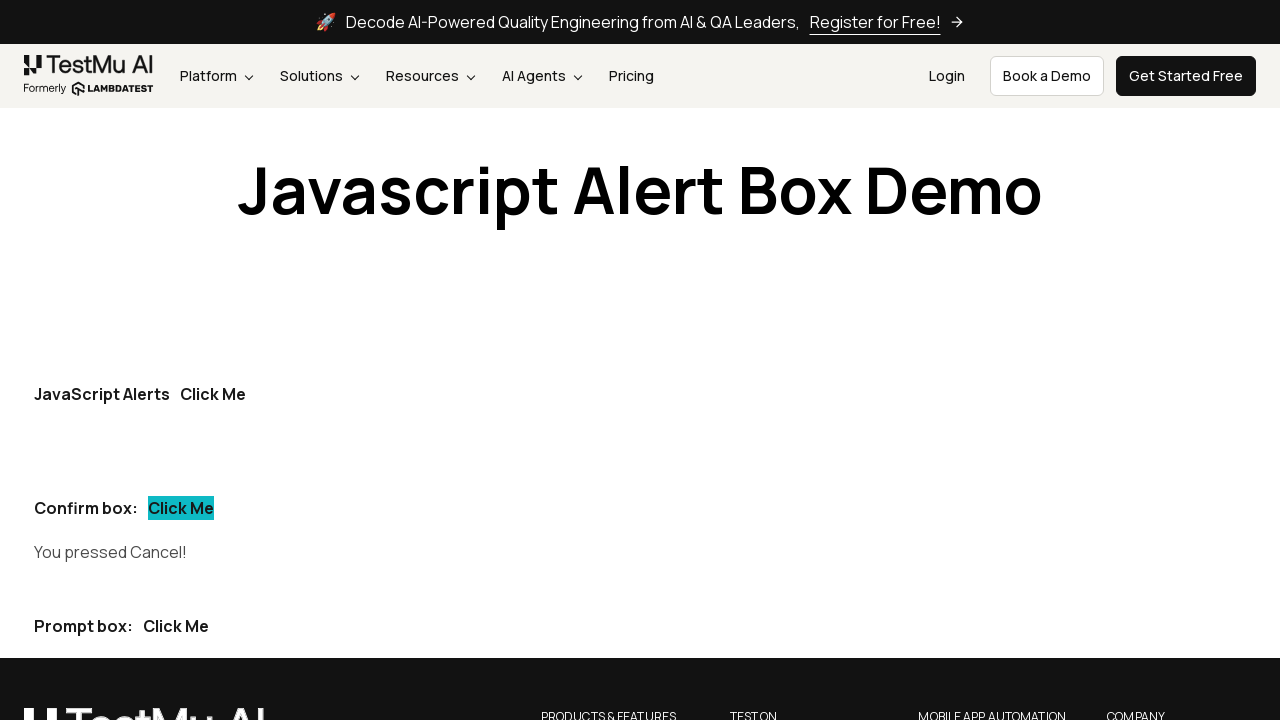

Waited for alert to be dismissed
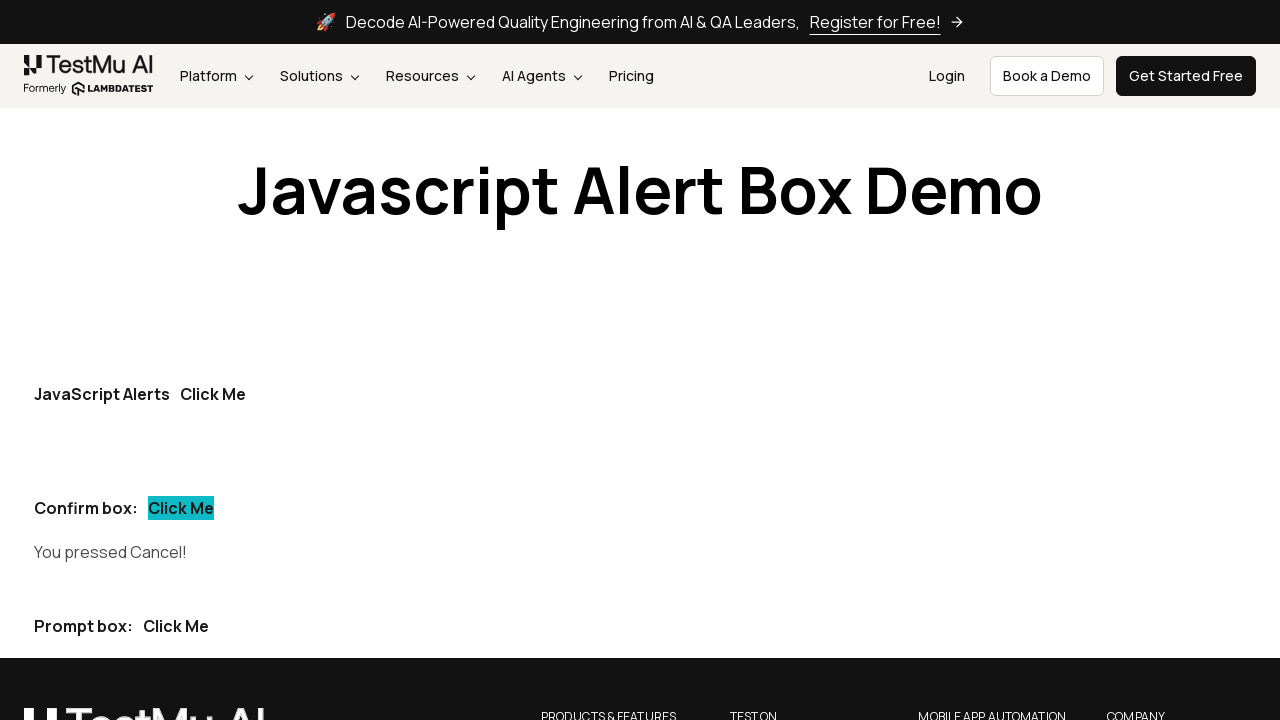

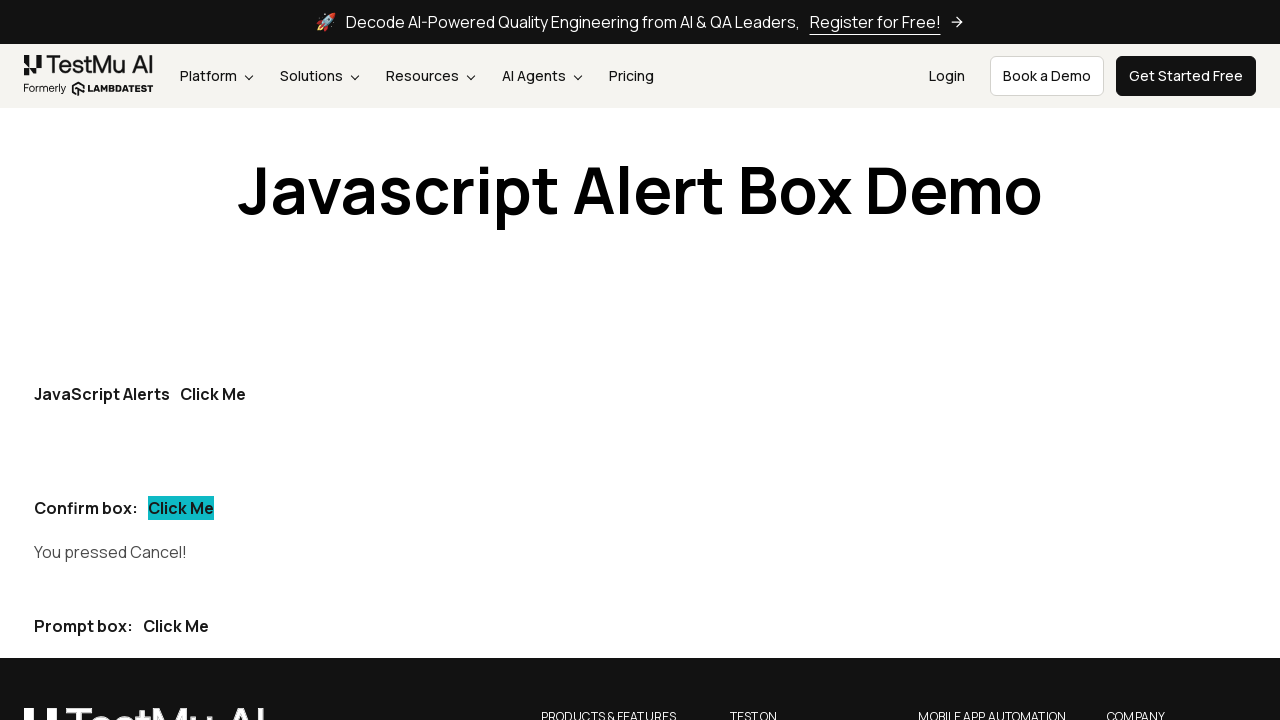